Tests clicking a link that opens in a new window and switching to that window

Starting URL: https://webdriver.io/

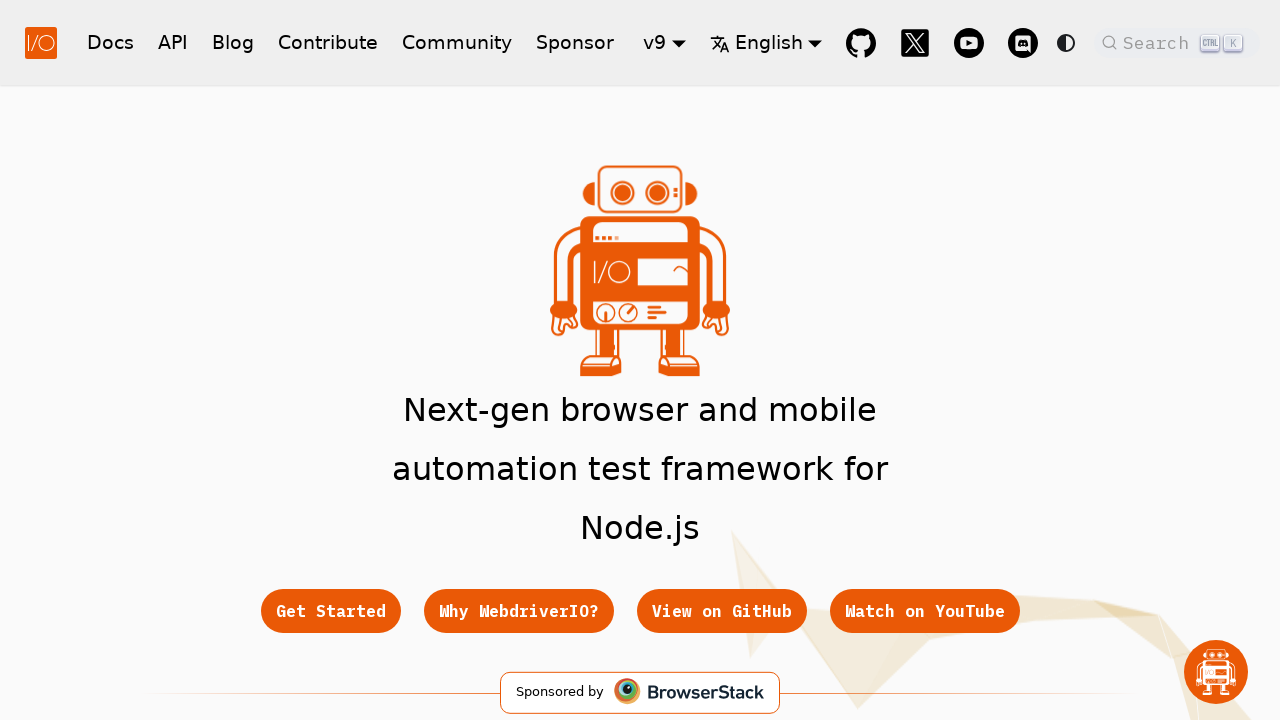

Scrolled Mozilla link into view
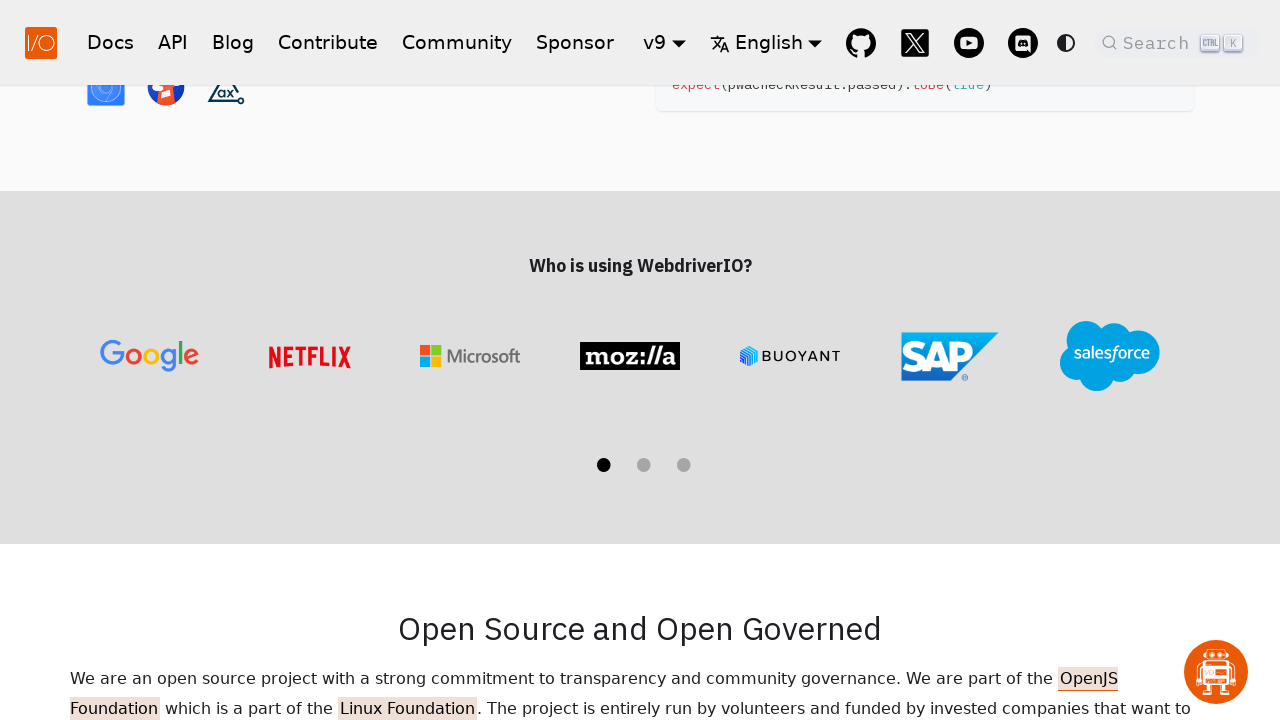

Clicked Mozilla link that opens in new window at (630, 361) on a[href='https://www.mozilla.org/']
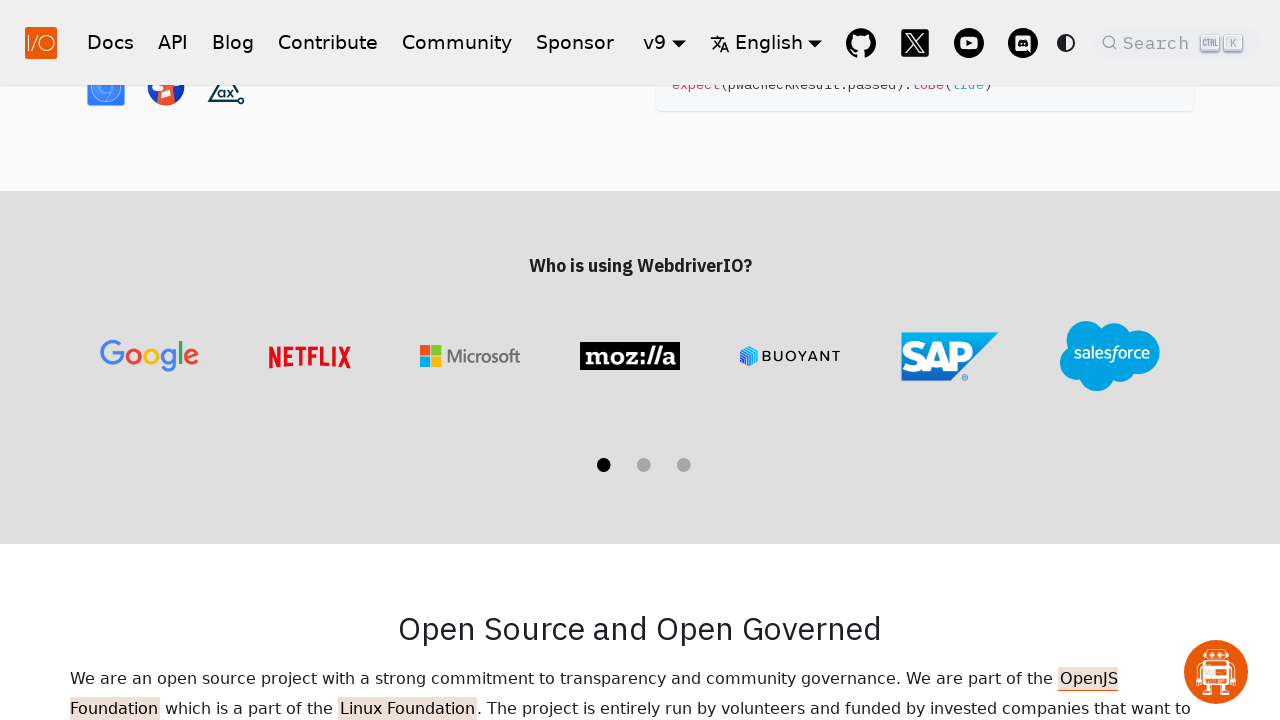

Switched to new window and waited for page to load
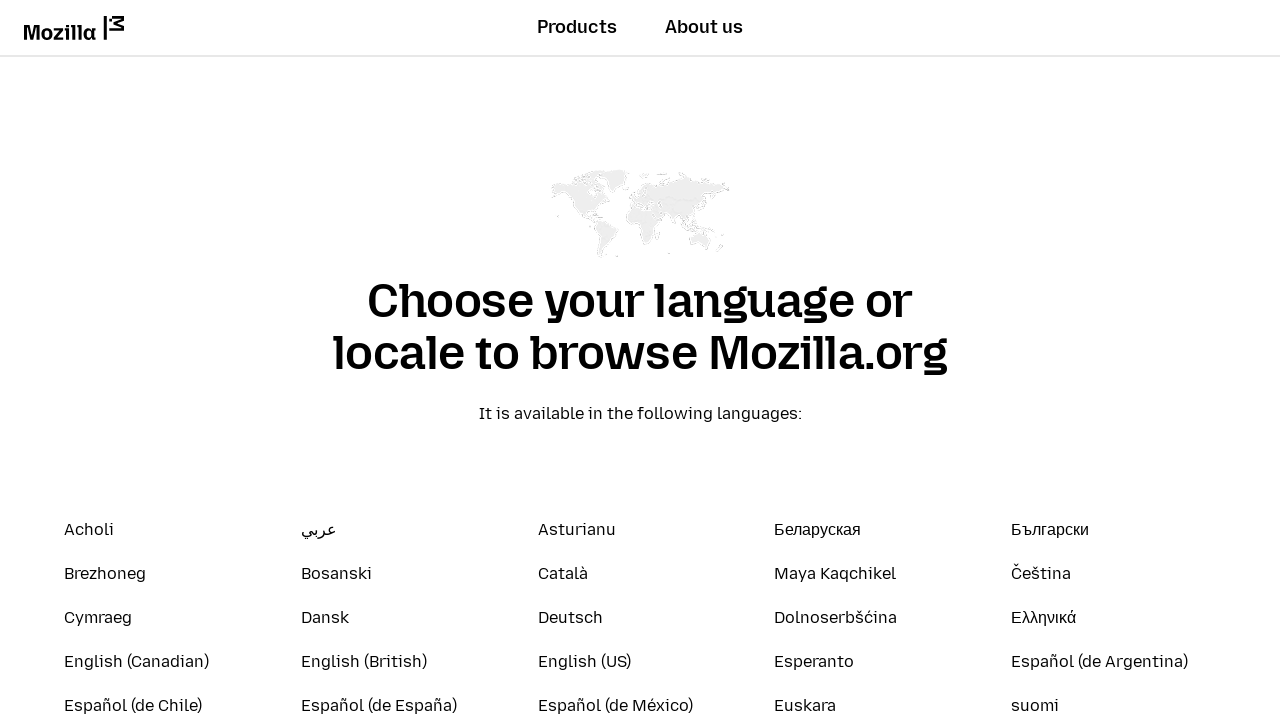

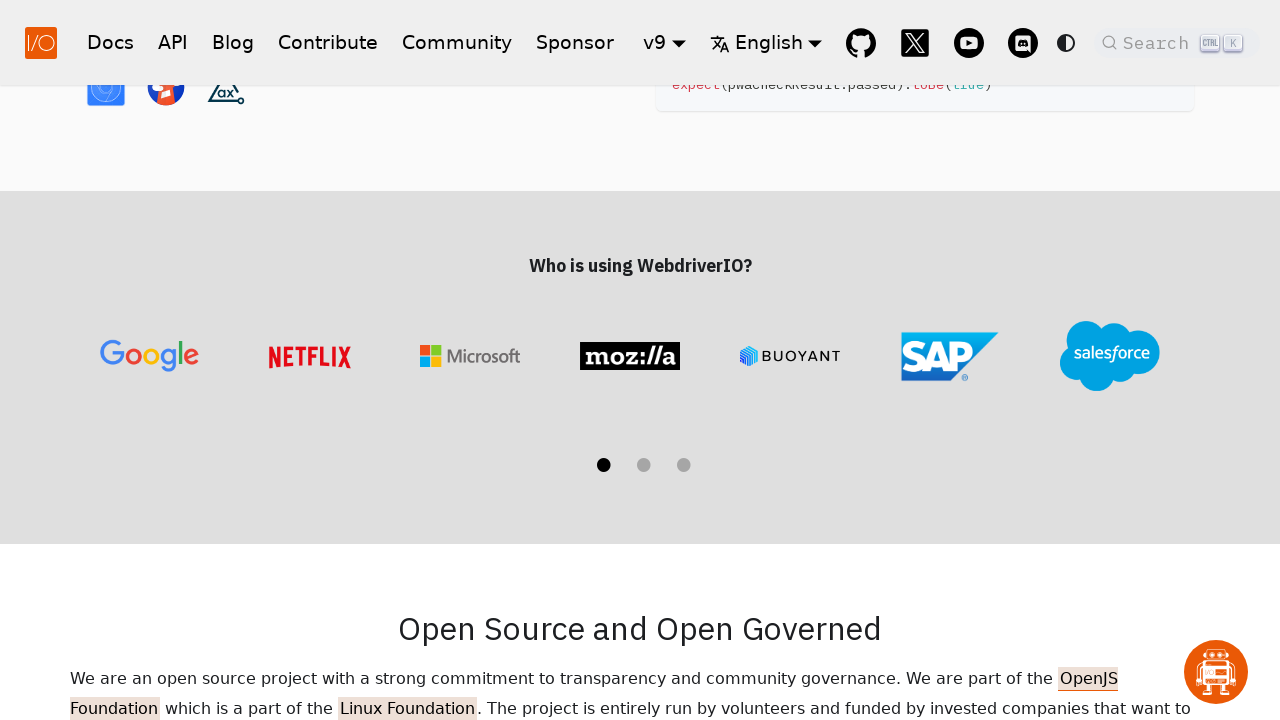